Tests element visibility by checking if an input field is displayed, typing into it, and then clicking a button to hide the textbox

Starting URL: https://rahulshettyacademy.com/AutomationPractice/

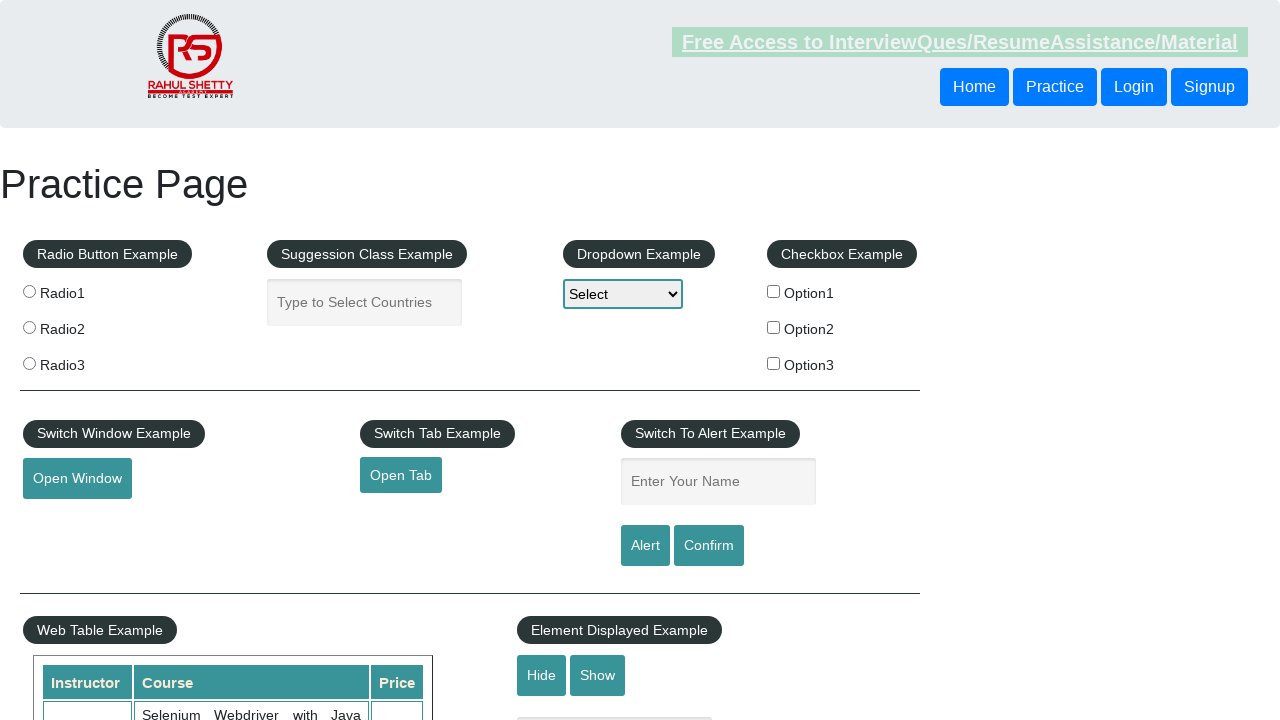

Checked if show-hide input field is visible
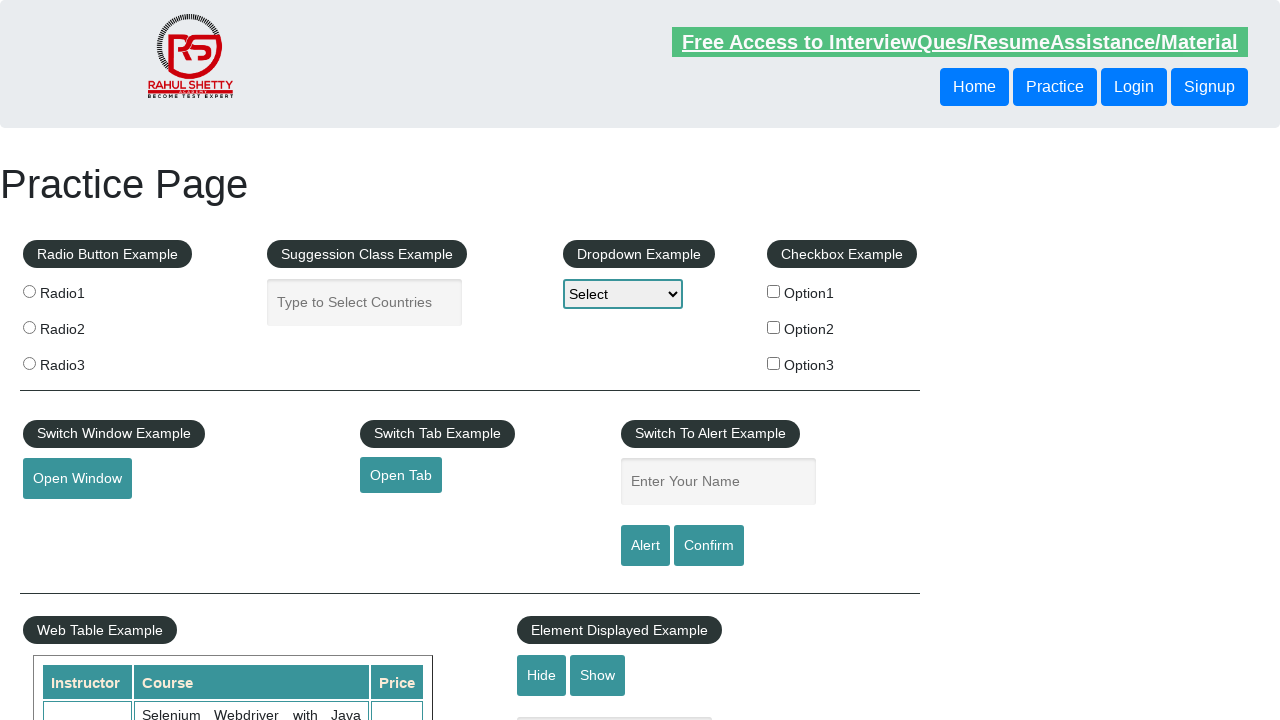

Typed 'hello' into the show-hide input field on input[name='show-hide']
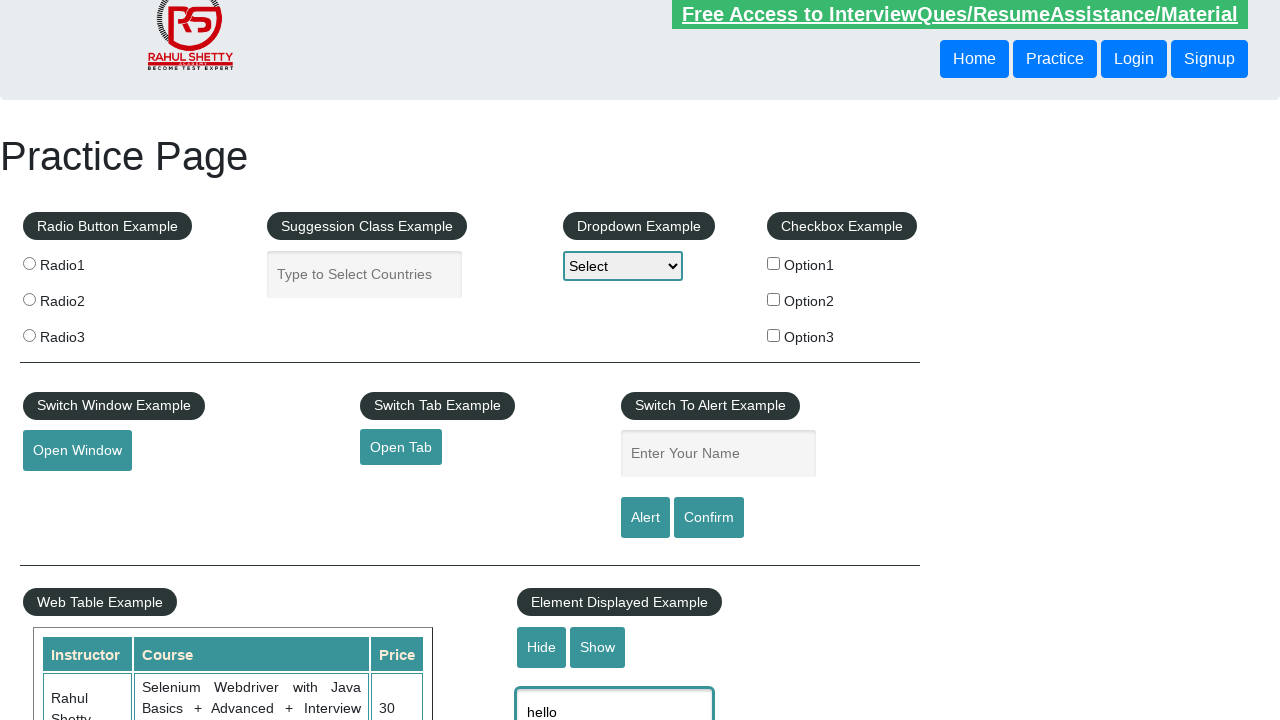

Clicked the hide button to hide the textbox at (542, 647) on #hide-textbox
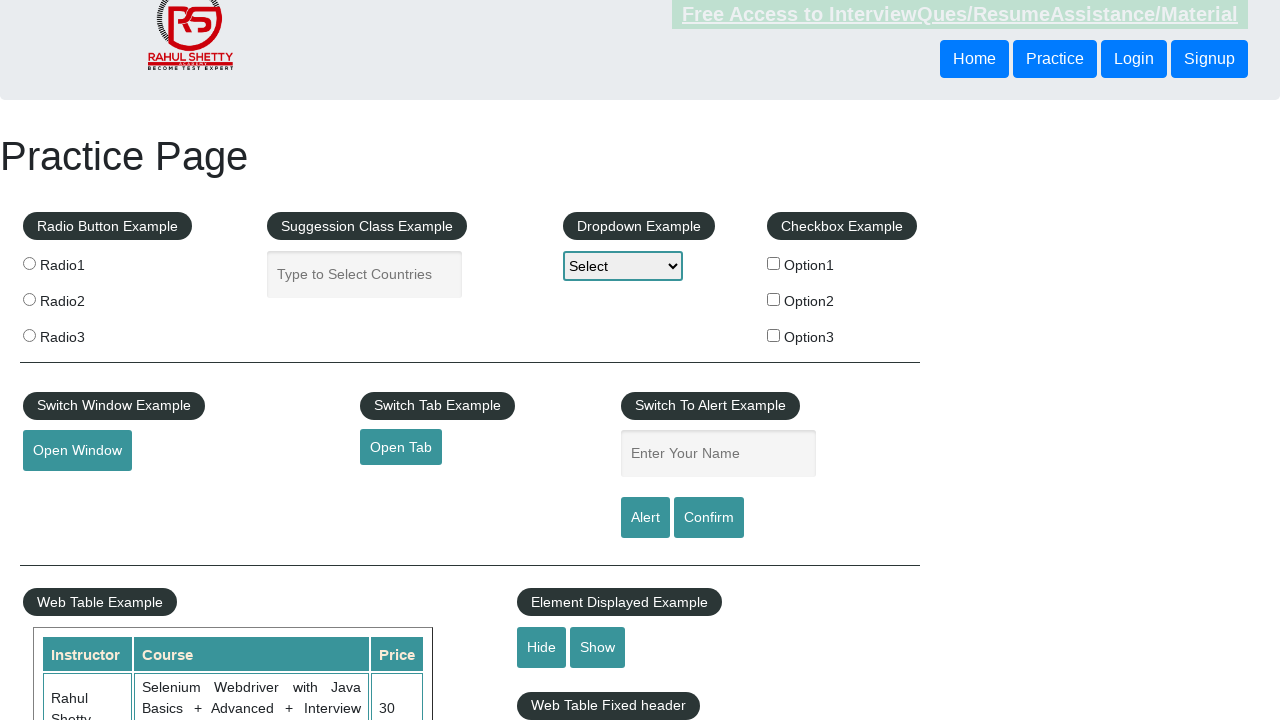

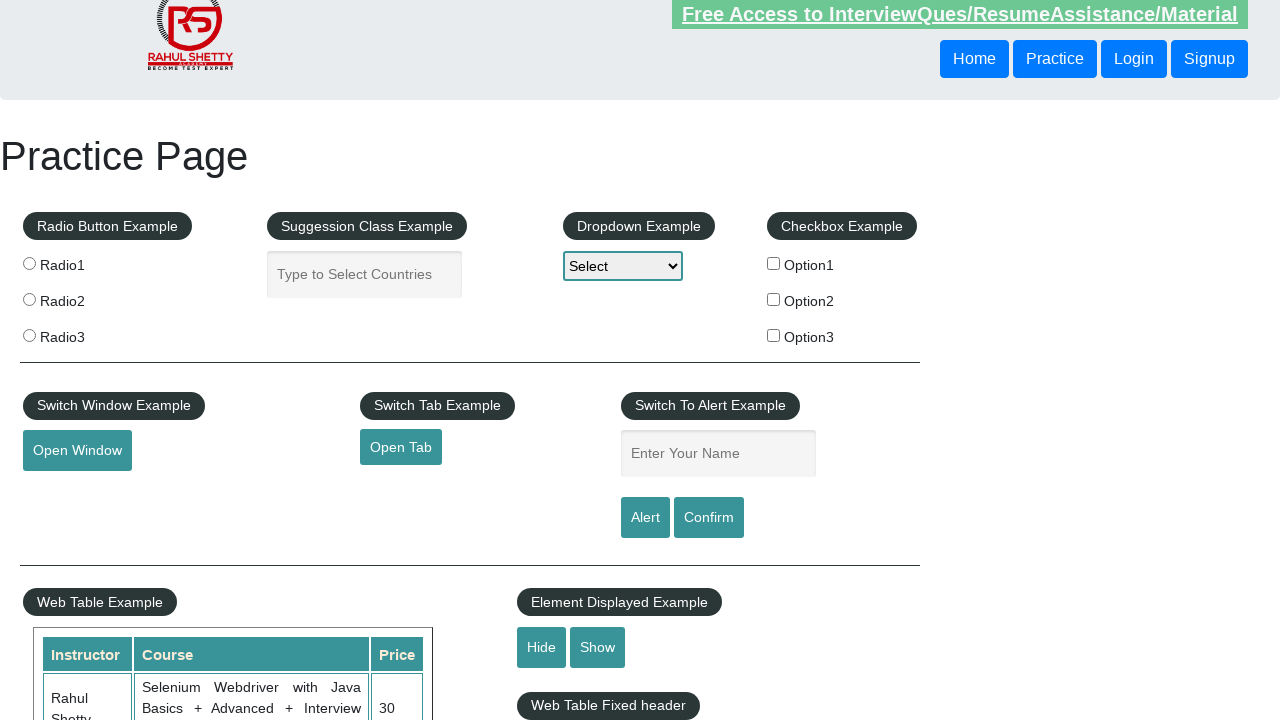